Tests JavaScript confirm dialog handling by navigating to W3Schools tryit page, clicking the "Try it" button inside an iframe, and accepting the dialog that appears

Starting URL: https://www.w3schools.com/js/tryit.asp?filename=tryjs_confirm

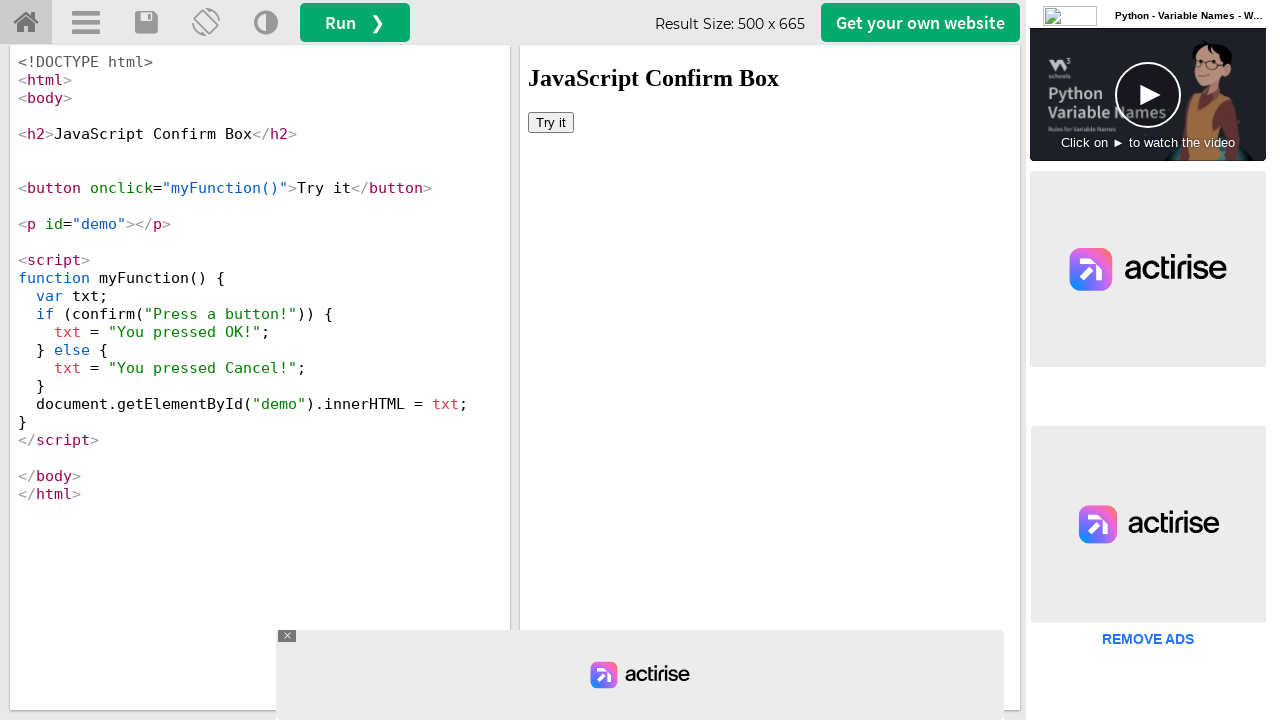

Set up dialog handler to accept confirm dialogs
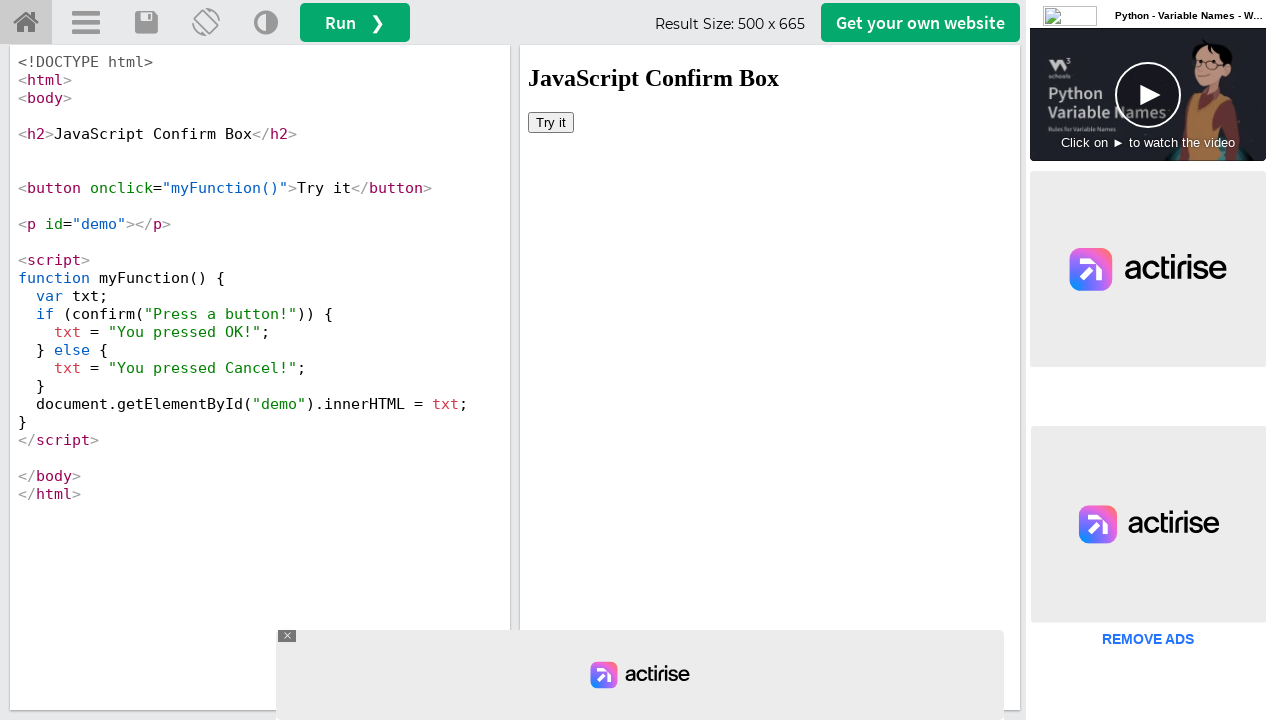

Waited for iframeResult iframe to load
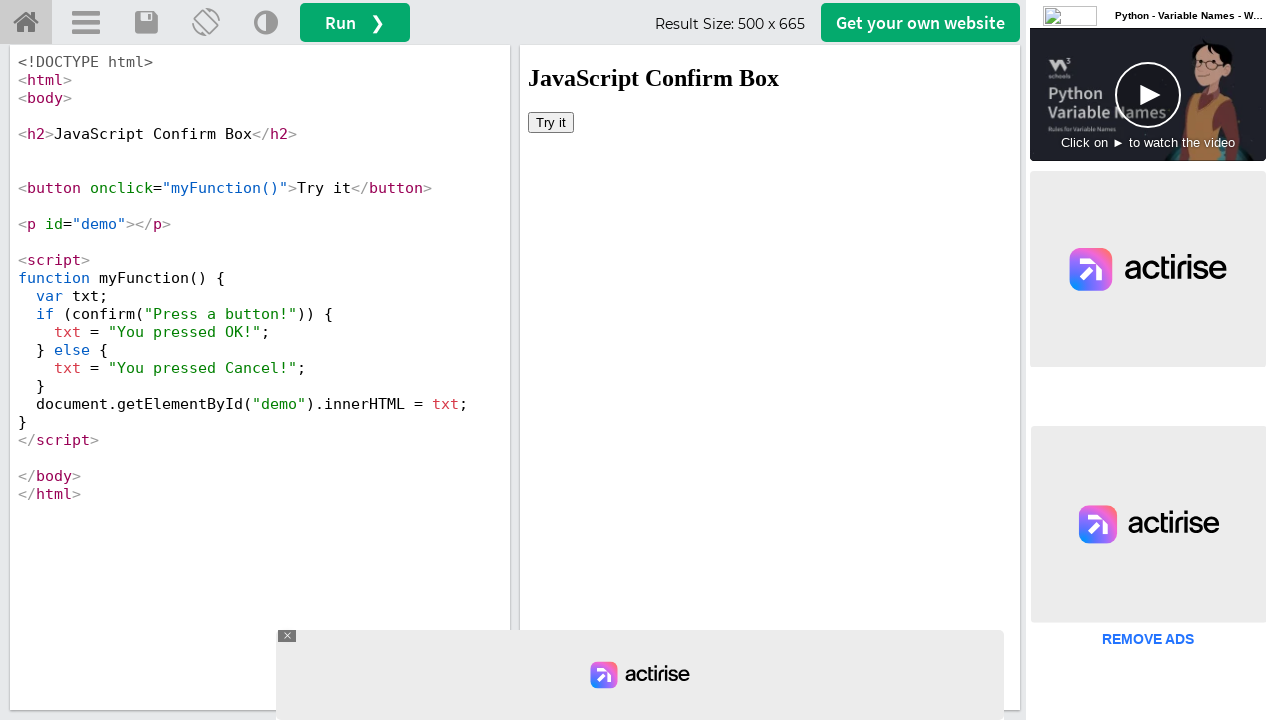

Located the iframeResult frame
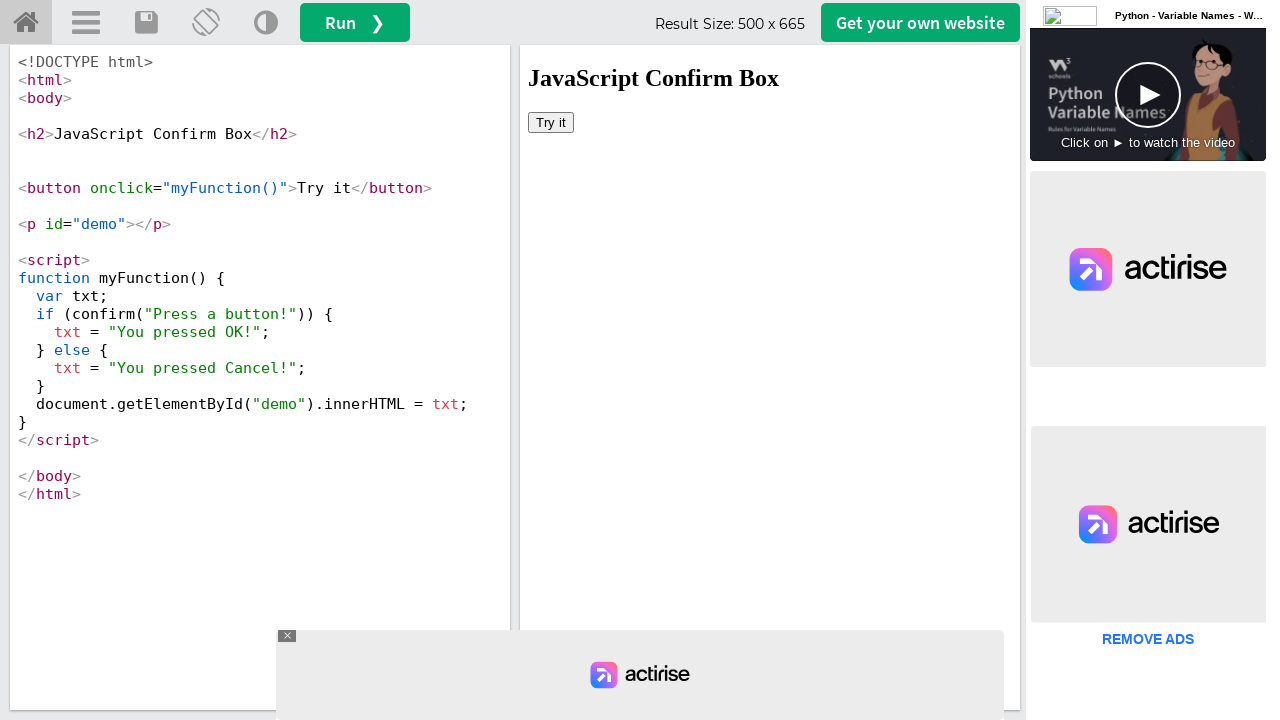

Clicked the 'Try it' button inside the iframe at (551, 122) on iframe[name="iframeResult"] >> internal:control=enter-frame >> text=Try it
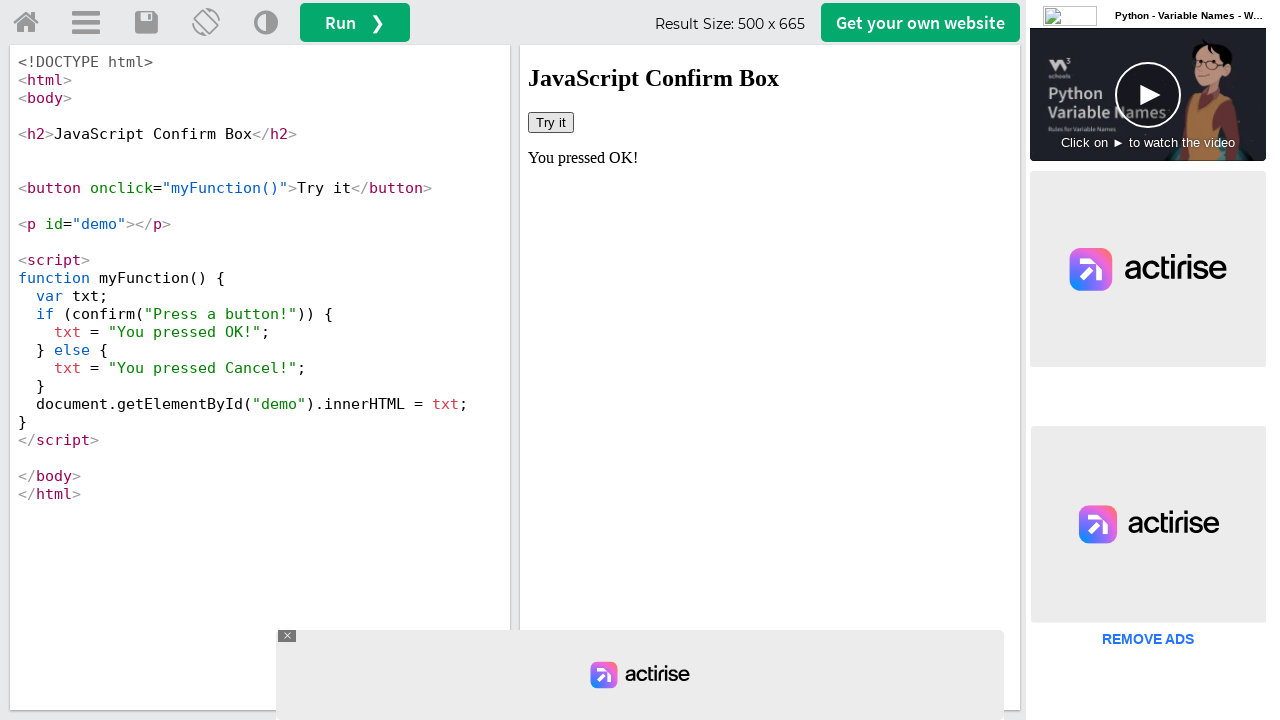

Waited for dialog interaction to complete
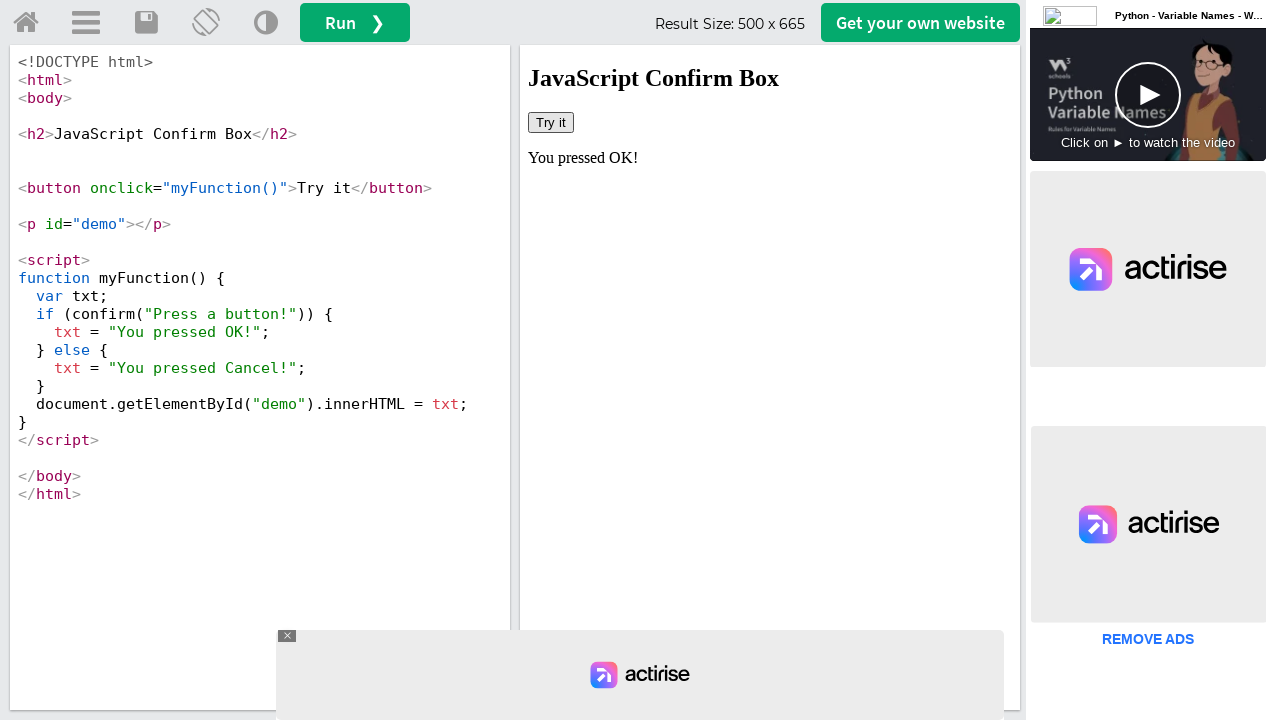

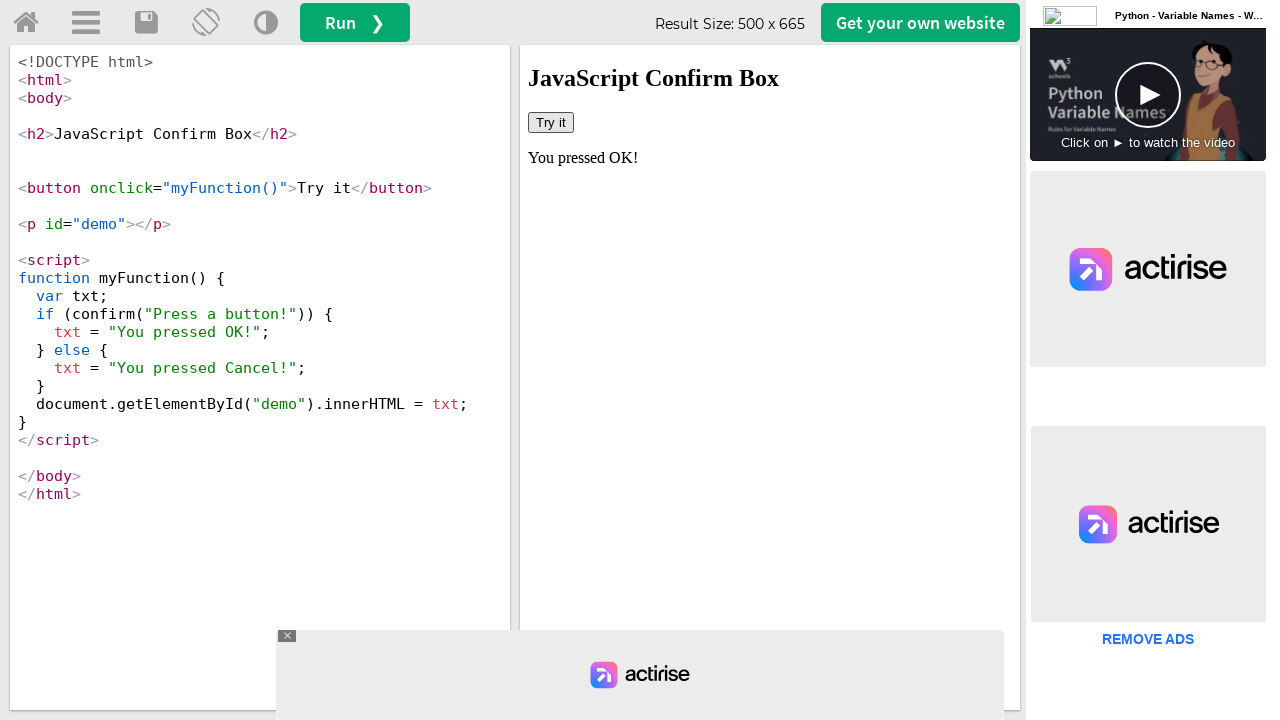